Tests temperature conversion calculator by entering 451 Fahrenheit and verifying the Celsius conversion result

Starting URL: http://apt-public.appspot.com/testing-lab-calculator.html

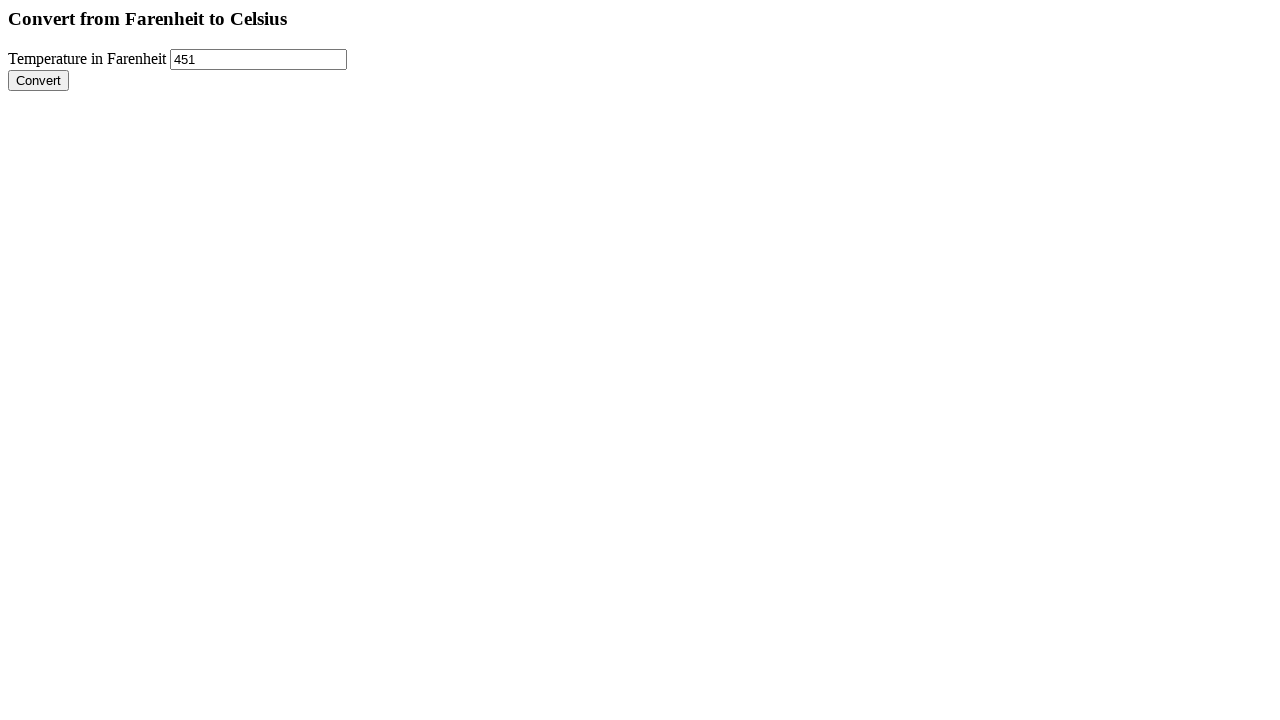

Filled Fahrenheit temperature field with 451 on input[name='farenheitTemperature']
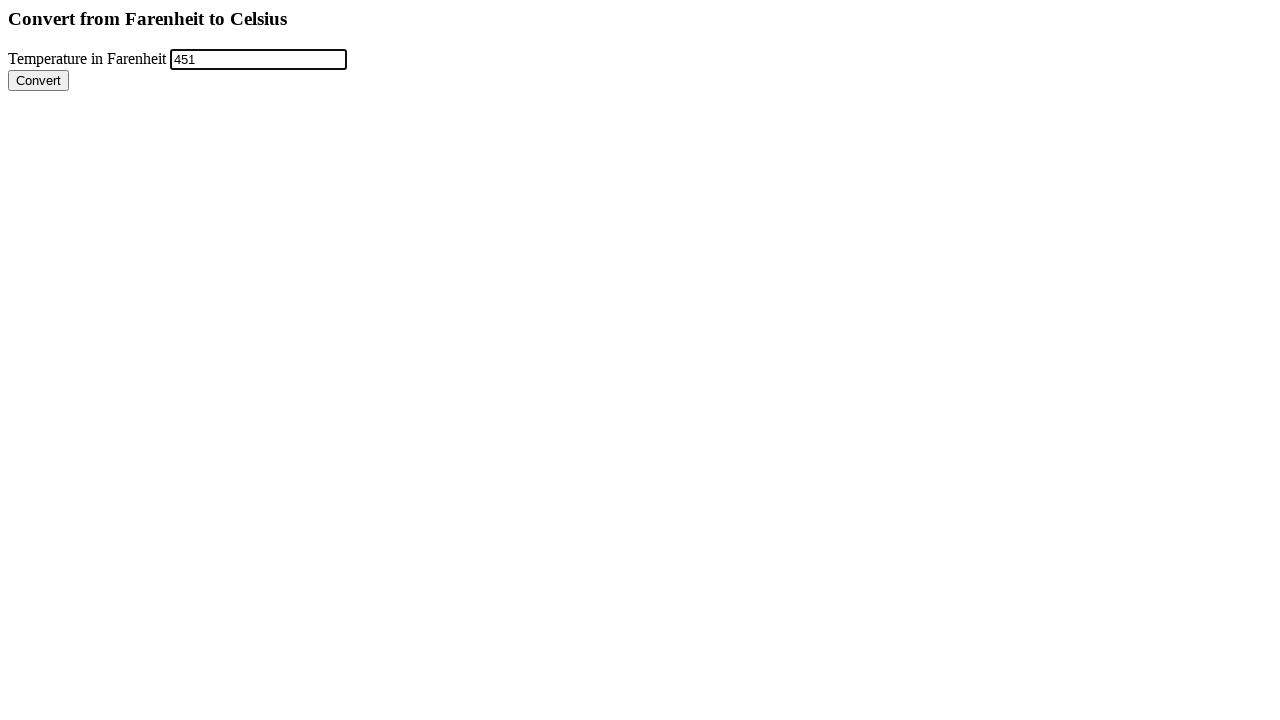

Pressed Enter to submit temperature conversion form on input[name='farenheitTemperature']
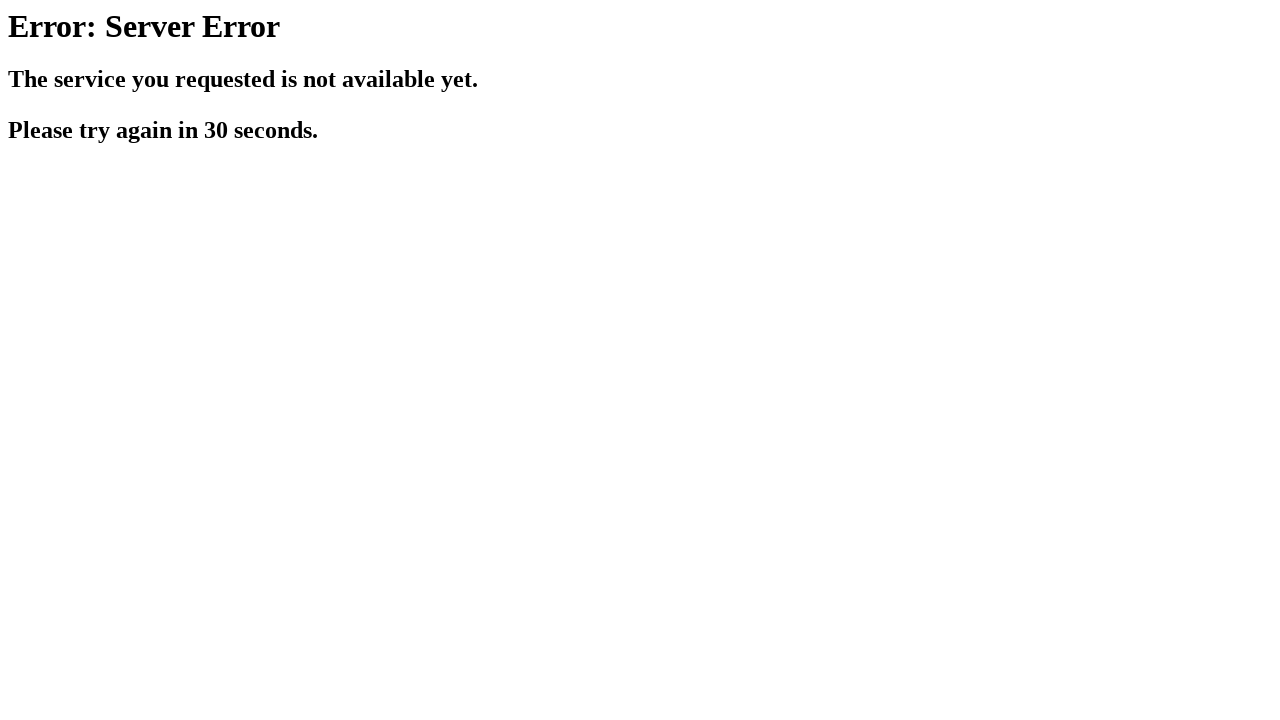

Celsius conversion result loaded and displayed
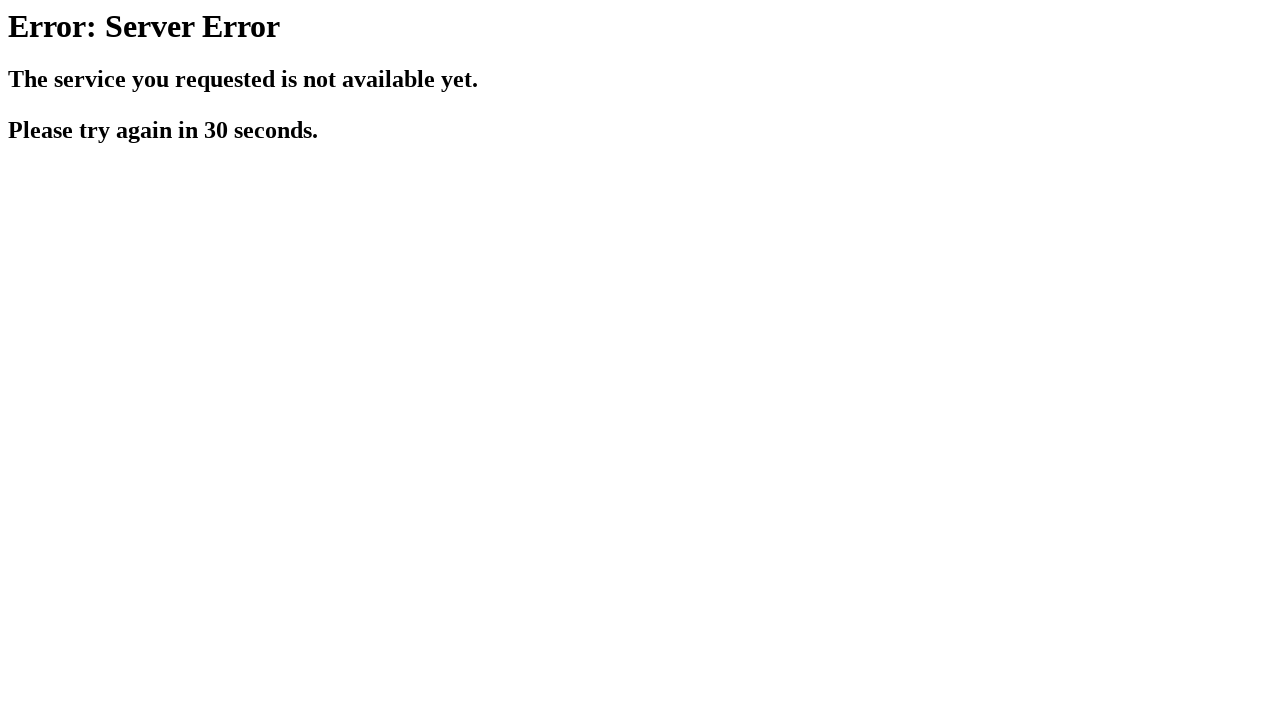

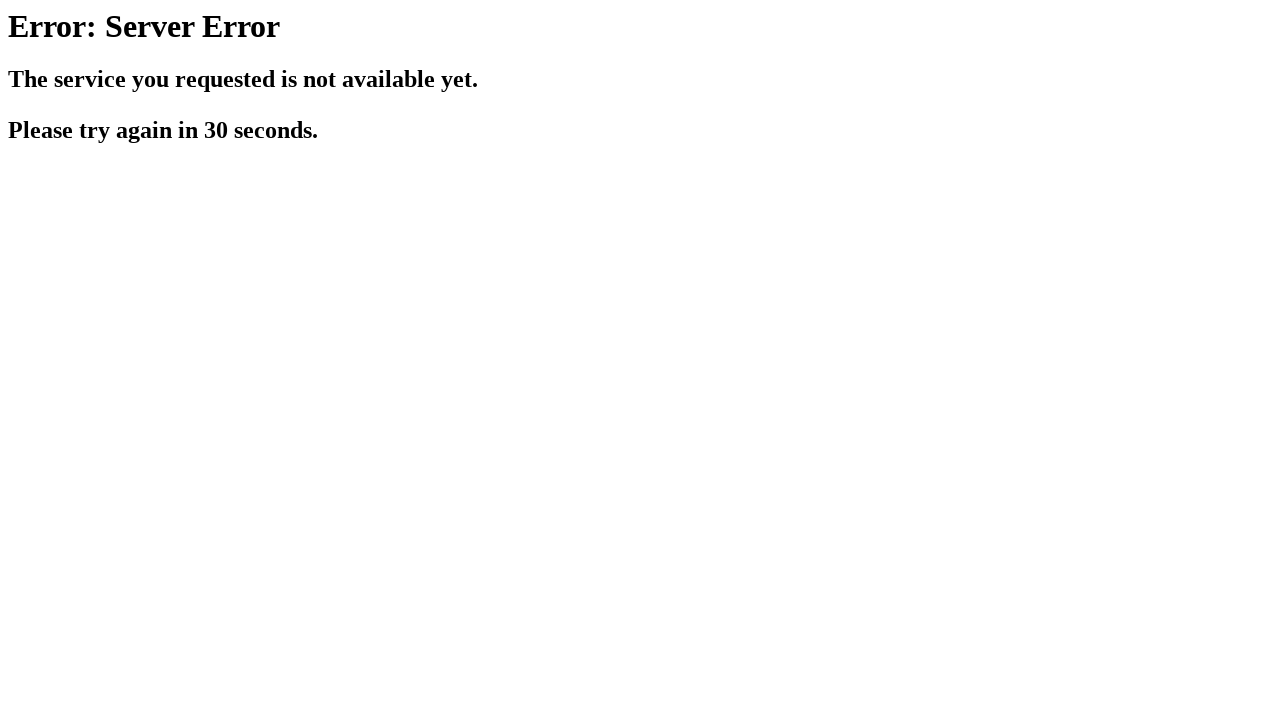